Navigates to Web Tables section and deletes a row from the table by clicking the delete button.

Starting URL: https://demoqa.com/elements

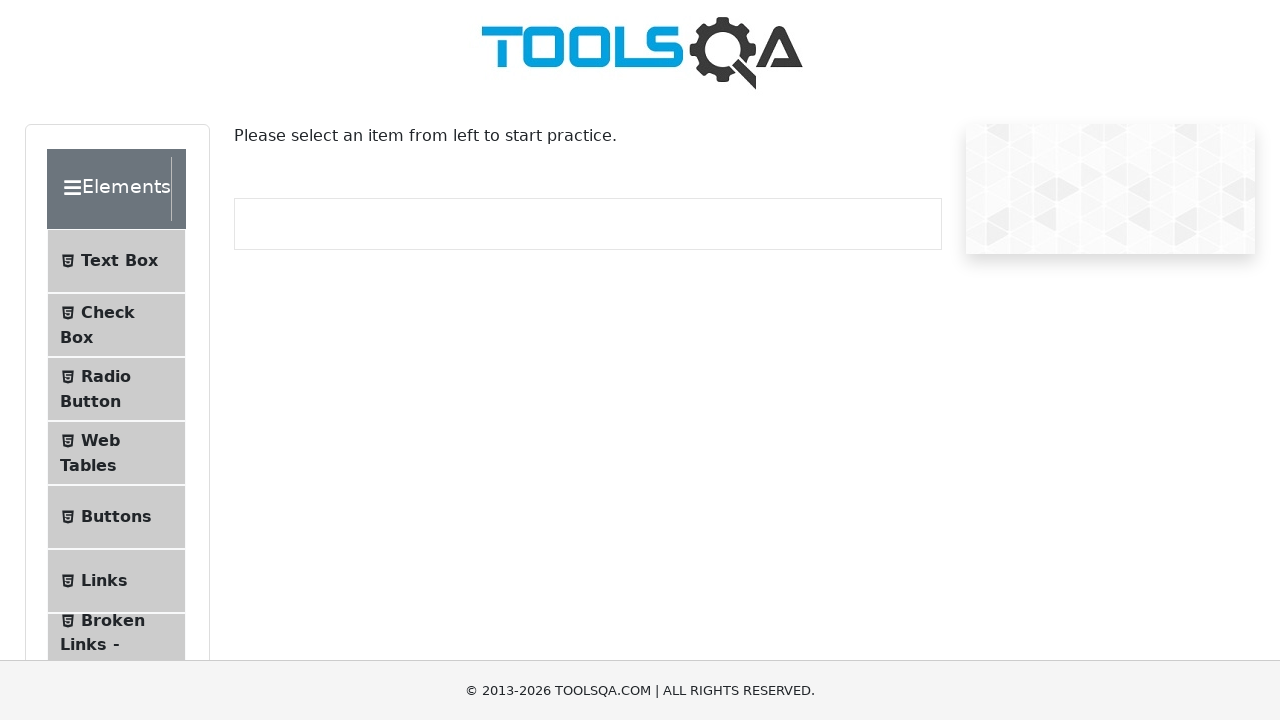

Clicked Web Tables section at (100, 440) on xpath=//span[text()='Web Tables']
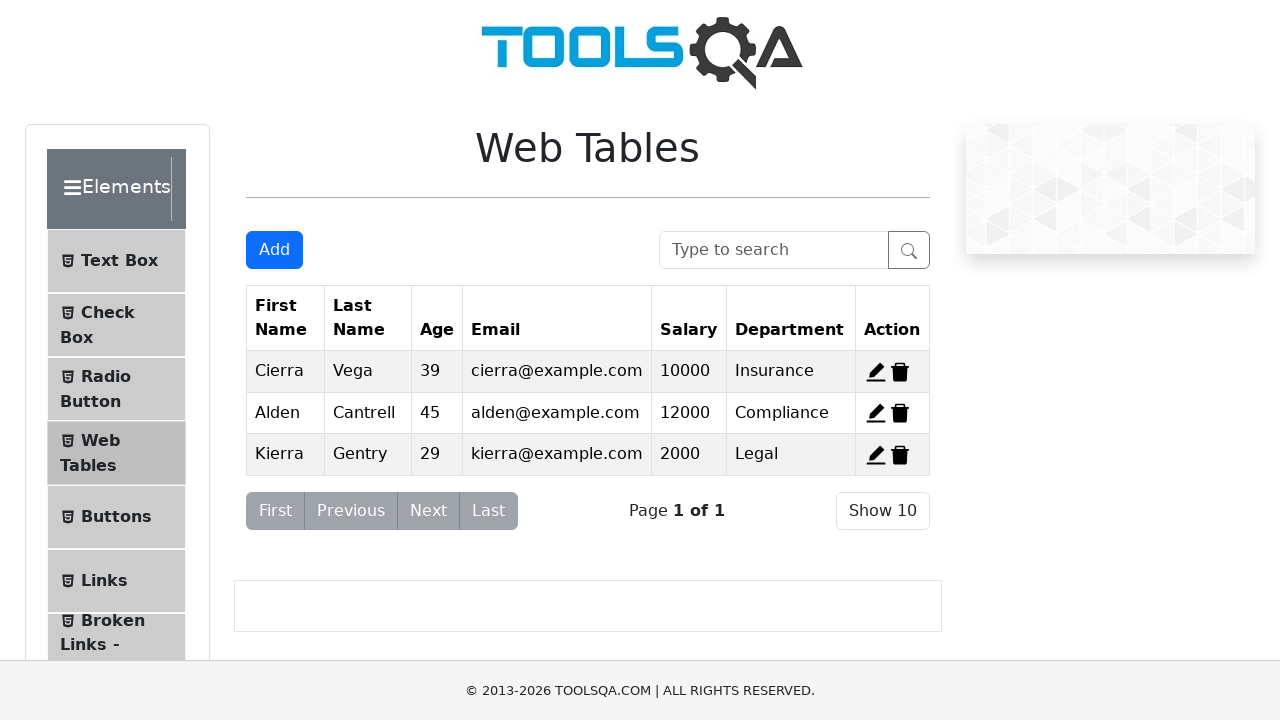

Web table loaded with delete buttons visible
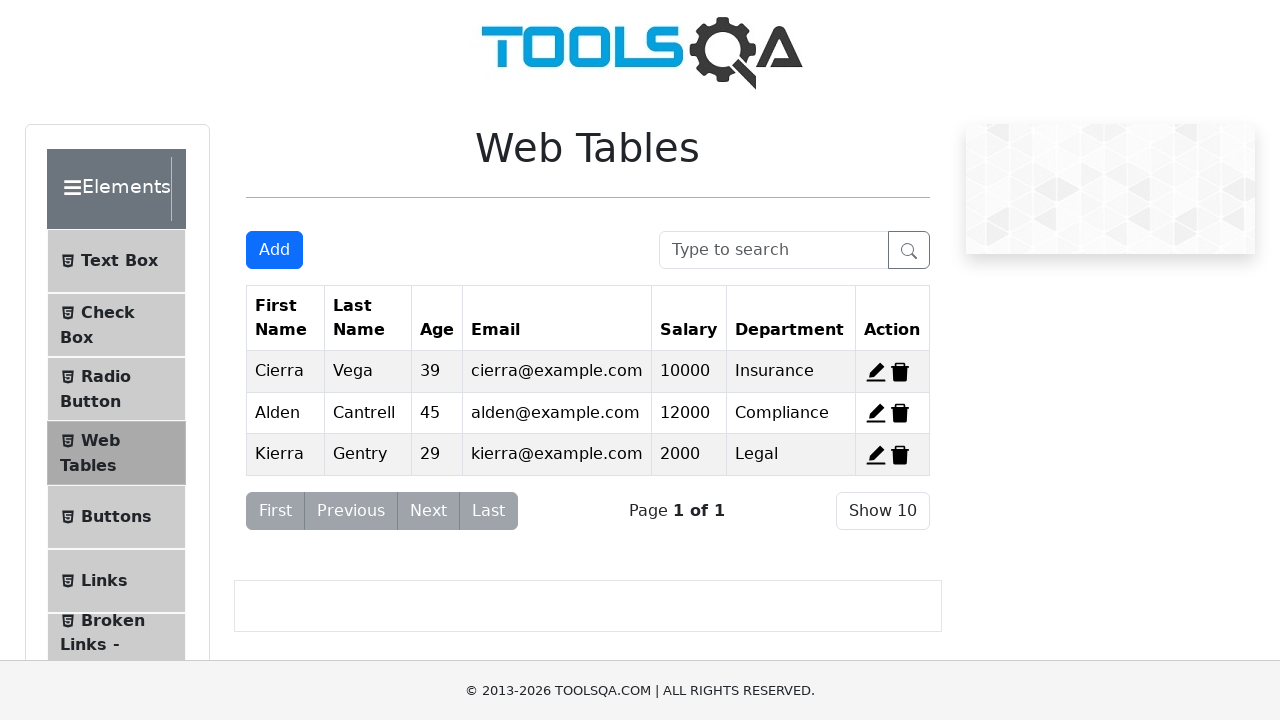

Located first delete button in the table
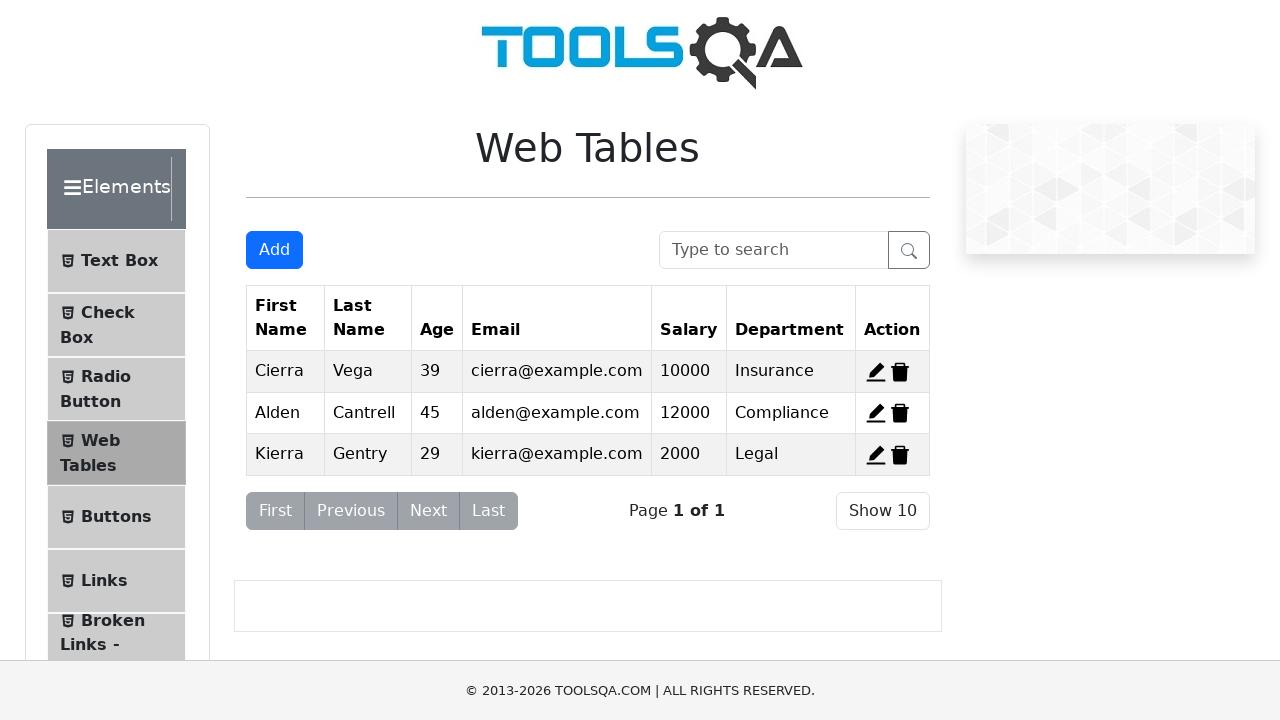

Scrolled delete button into view if needed
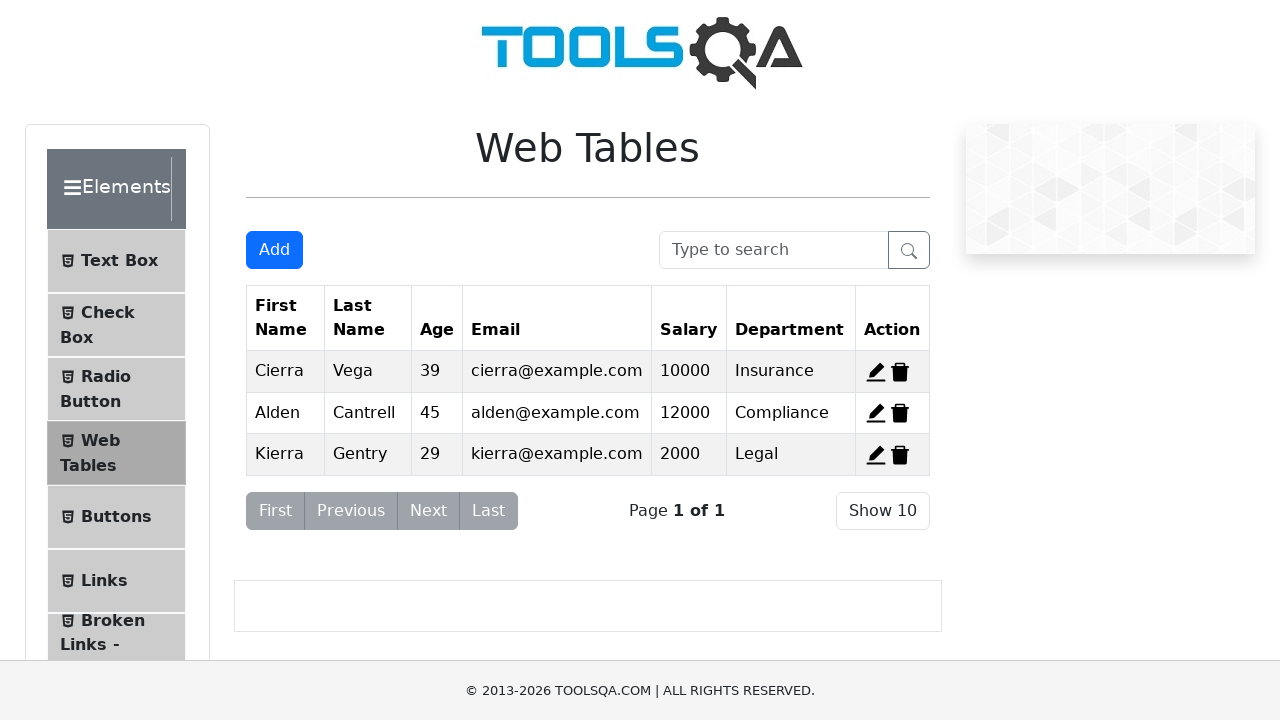

Clicked delete button to remove a random row from the table at (900, 372) on span[title='Delete'] >> nth=0
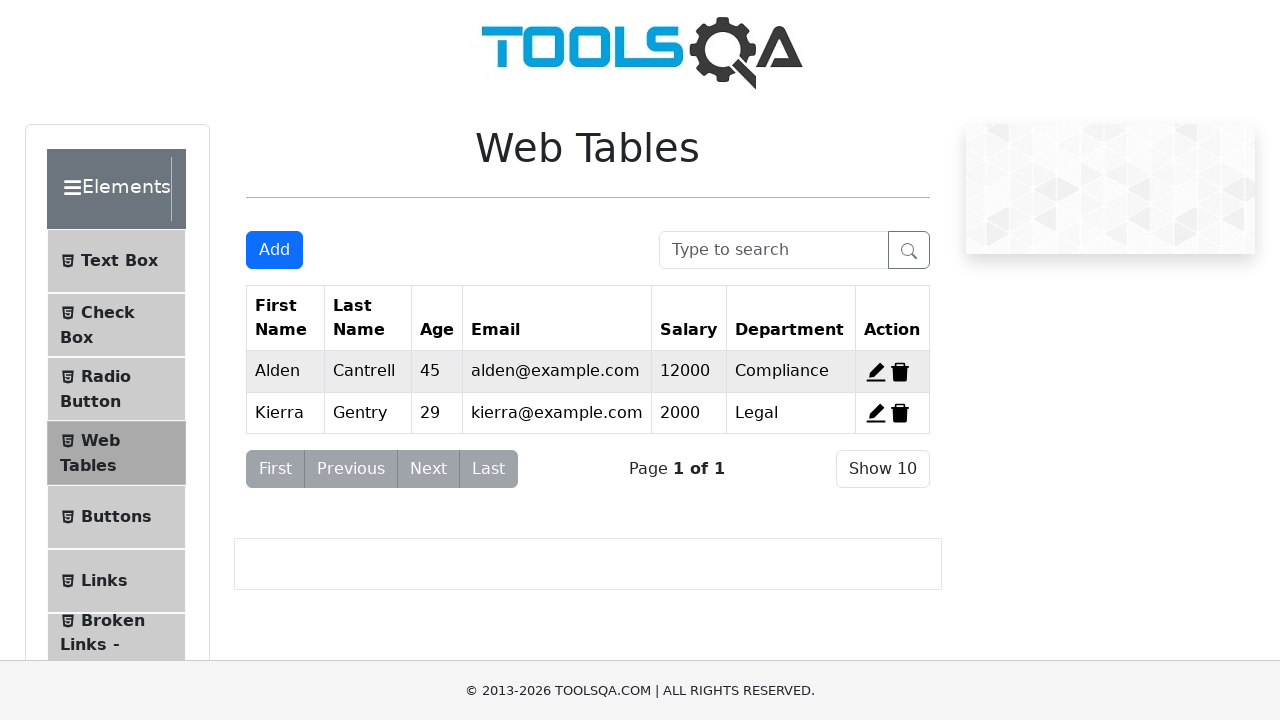

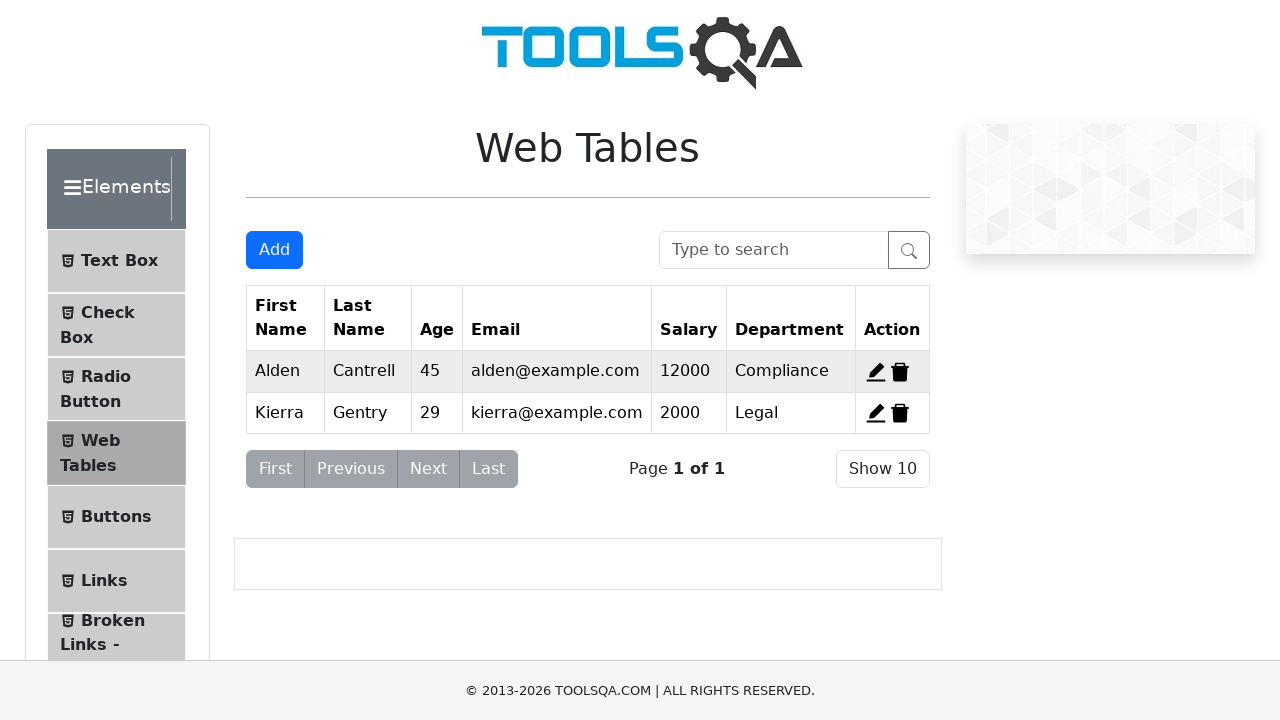